Clicks a link by its text and waits for another element to be clickable

Starting URL: http://only-testing-blog.blogspot.com/2013/11/new-test.html

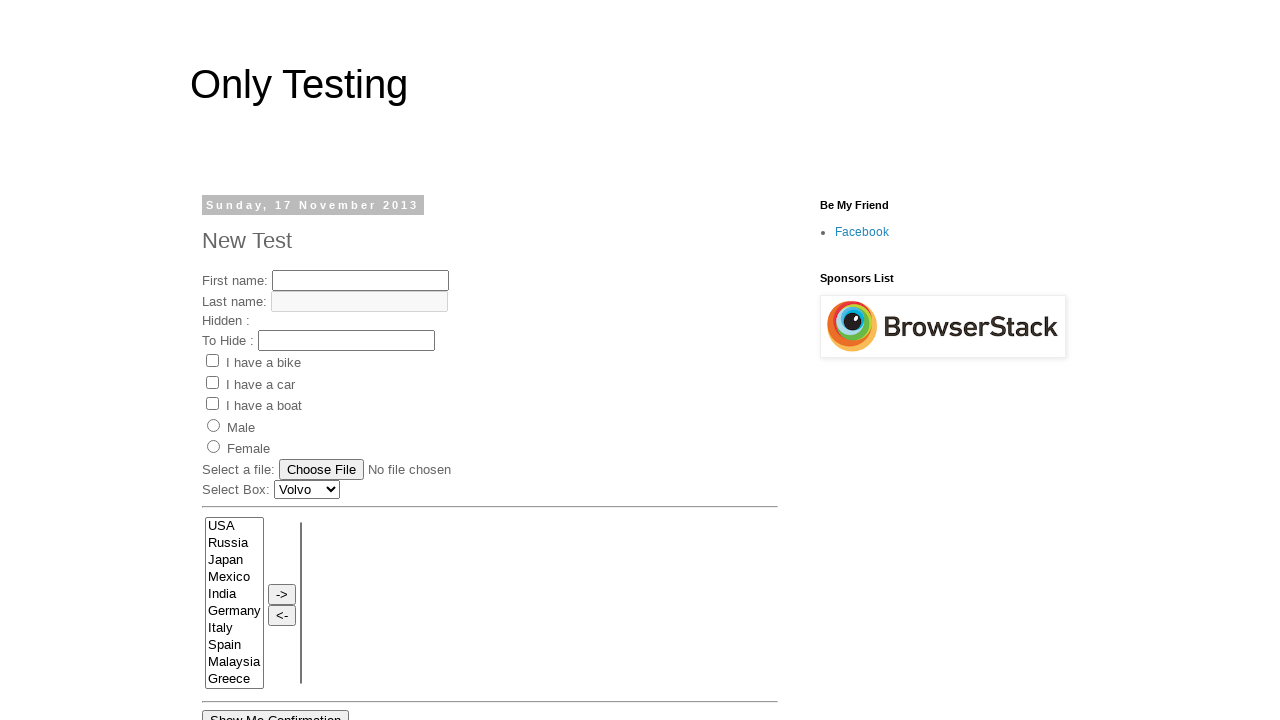

Clicked link with text 'Click Here' at (232, 393) on text=Click Here
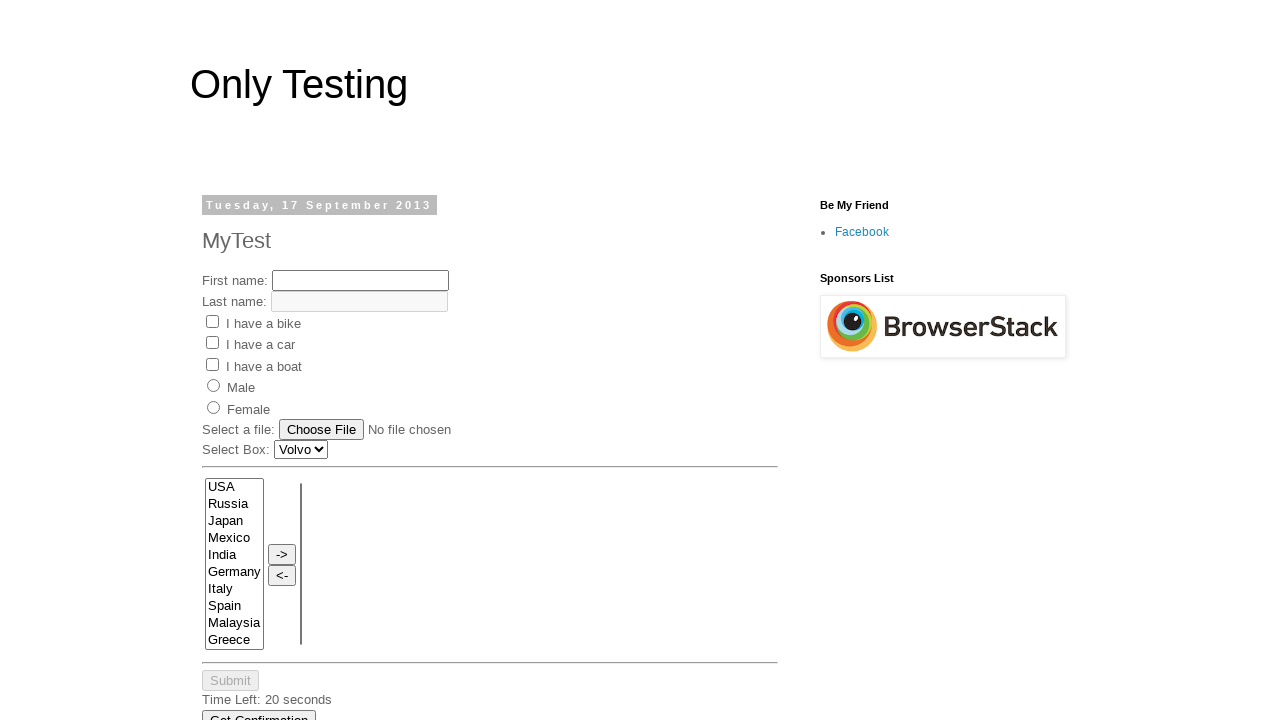

Waited for link element containing '18:' to be visible
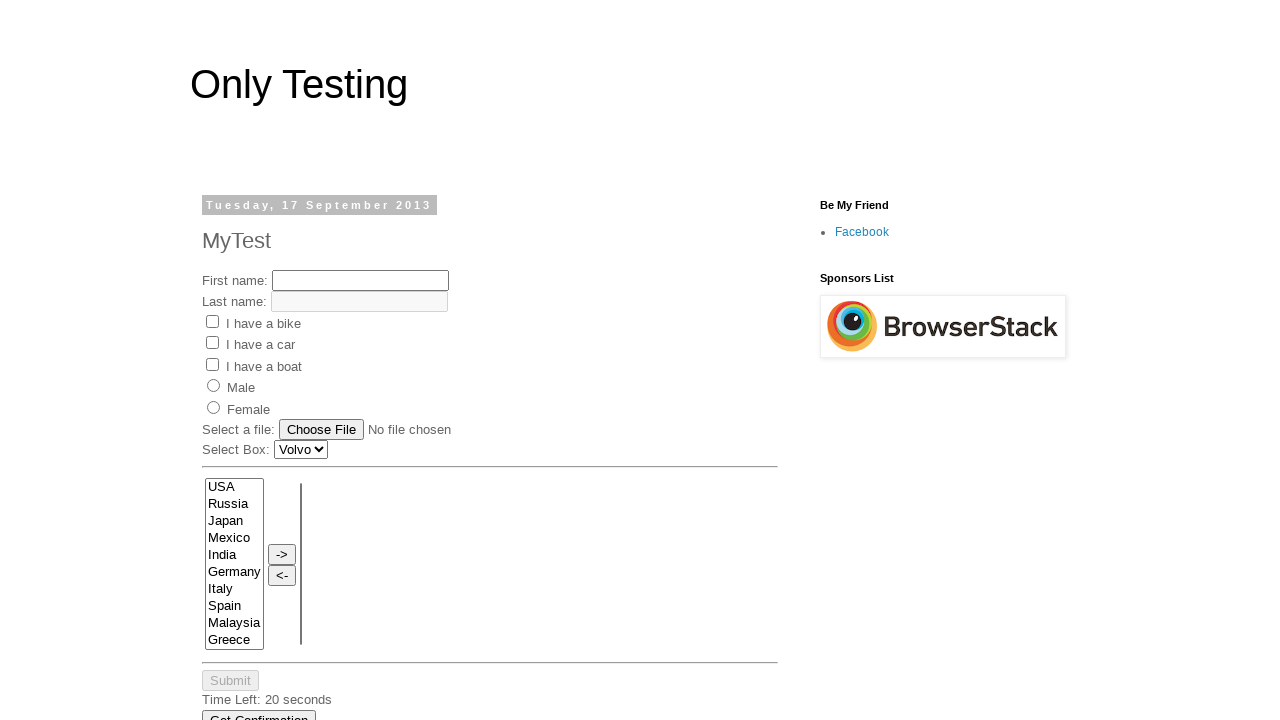

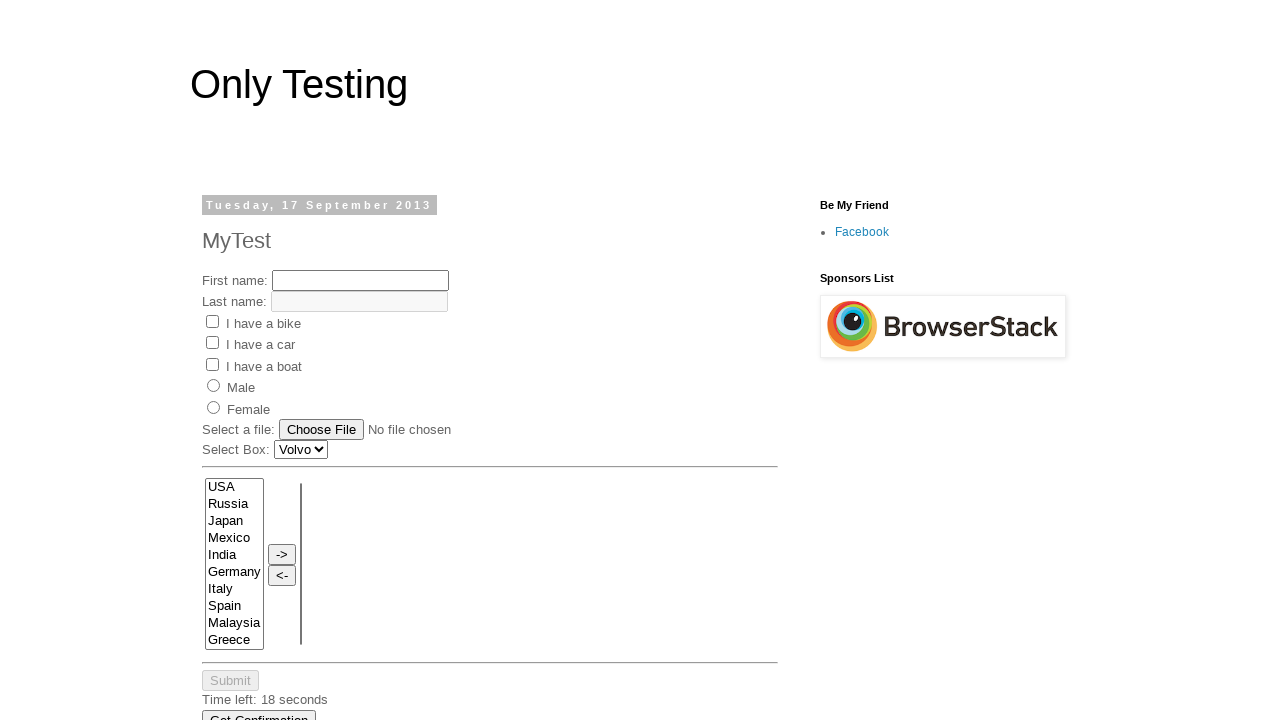